Tests that a todo item is removed when edited to an empty string.

Starting URL: https://demo.playwright.dev/todomvc

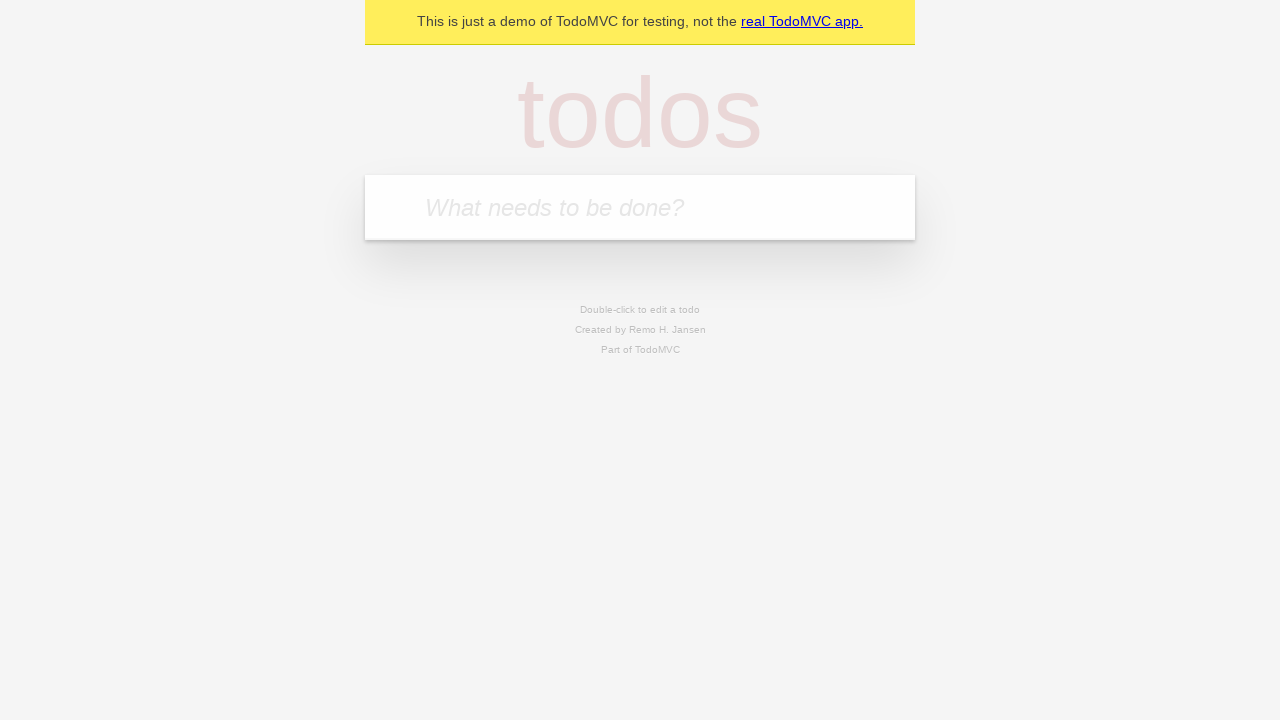

Filled input field with 'buy some cheese' on internal:attr=[placeholder="What needs to be done?"i]
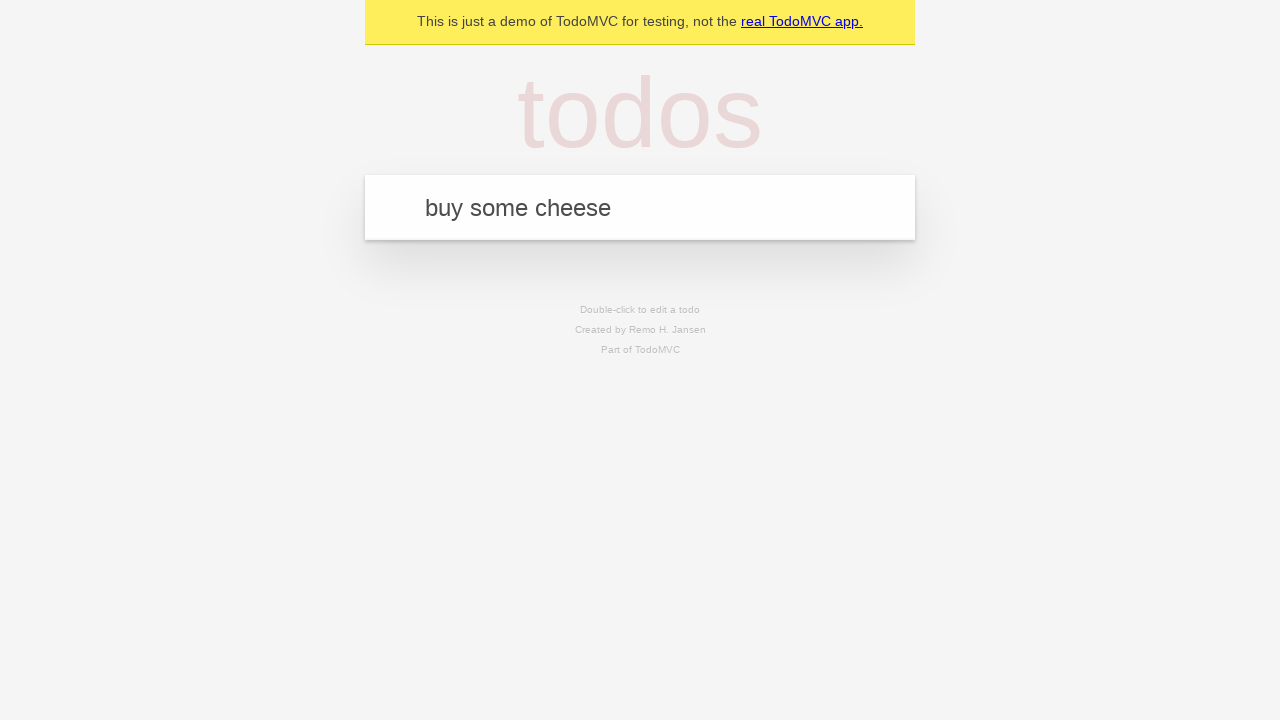

Pressed Enter to add first todo item on internal:attr=[placeholder="What needs to be done?"i]
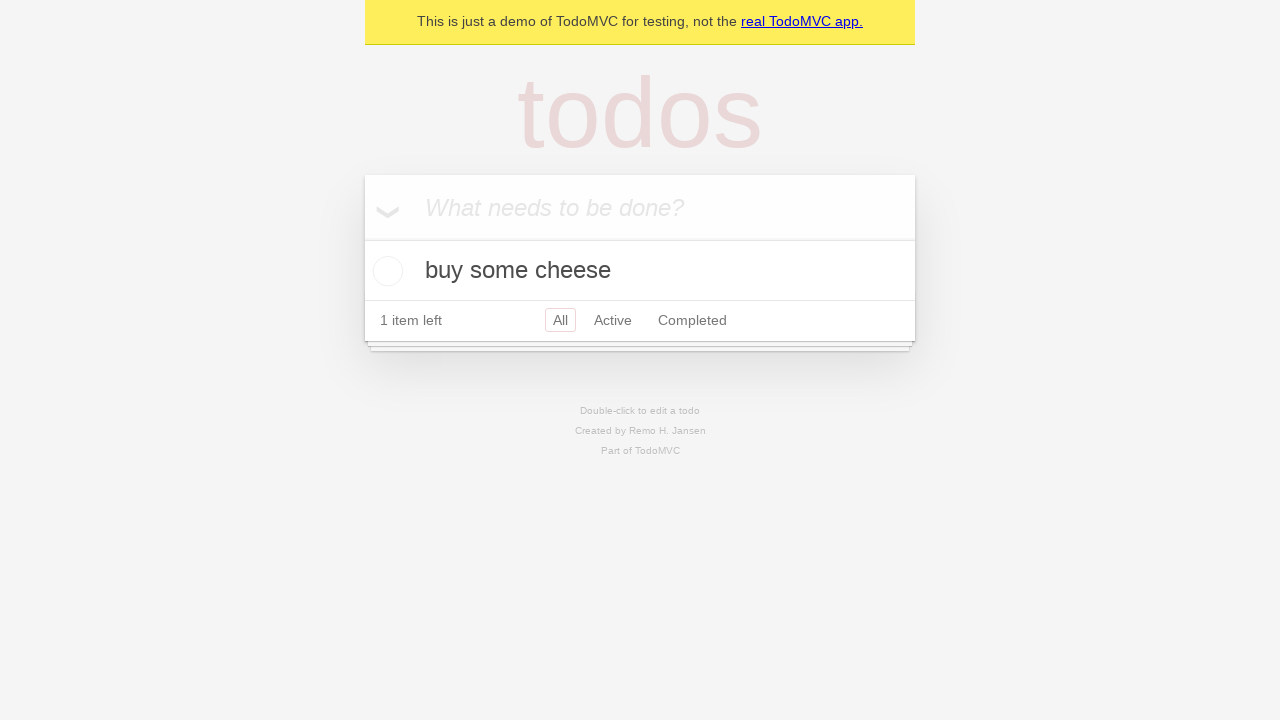

Filled input field with 'feed the cat' on internal:attr=[placeholder="What needs to be done?"i]
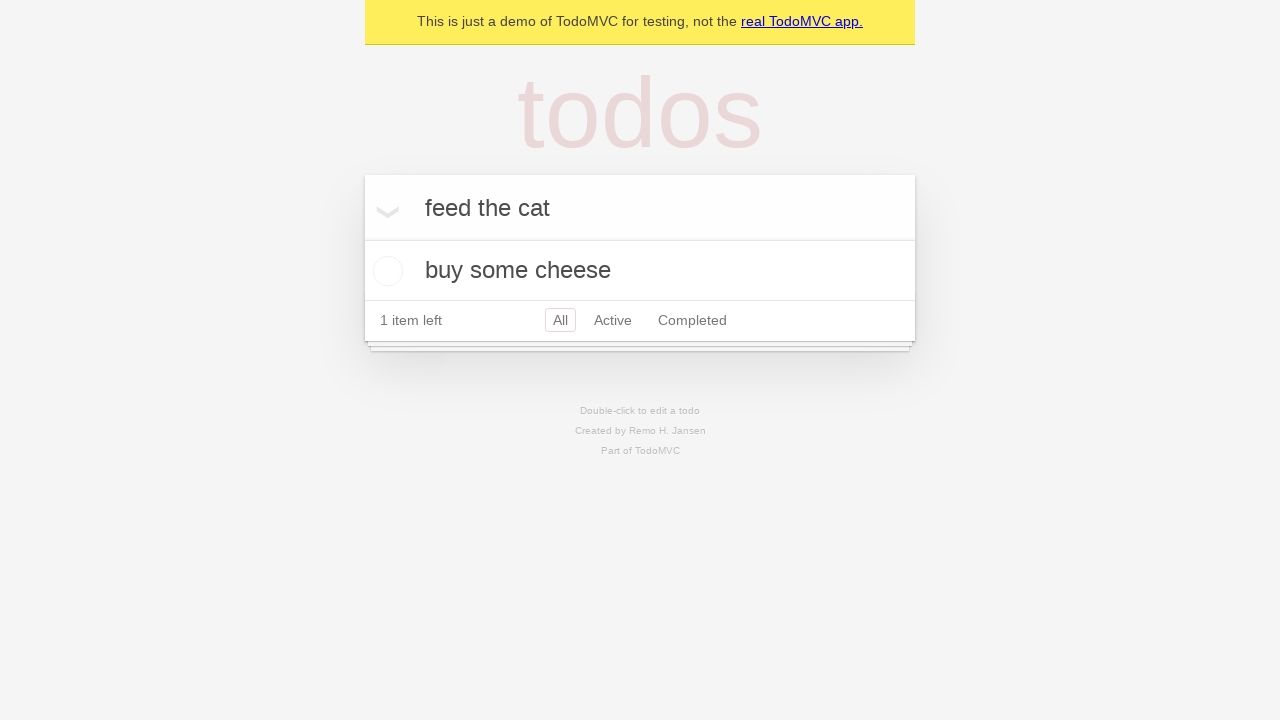

Pressed Enter to add second todo item on internal:attr=[placeholder="What needs to be done?"i]
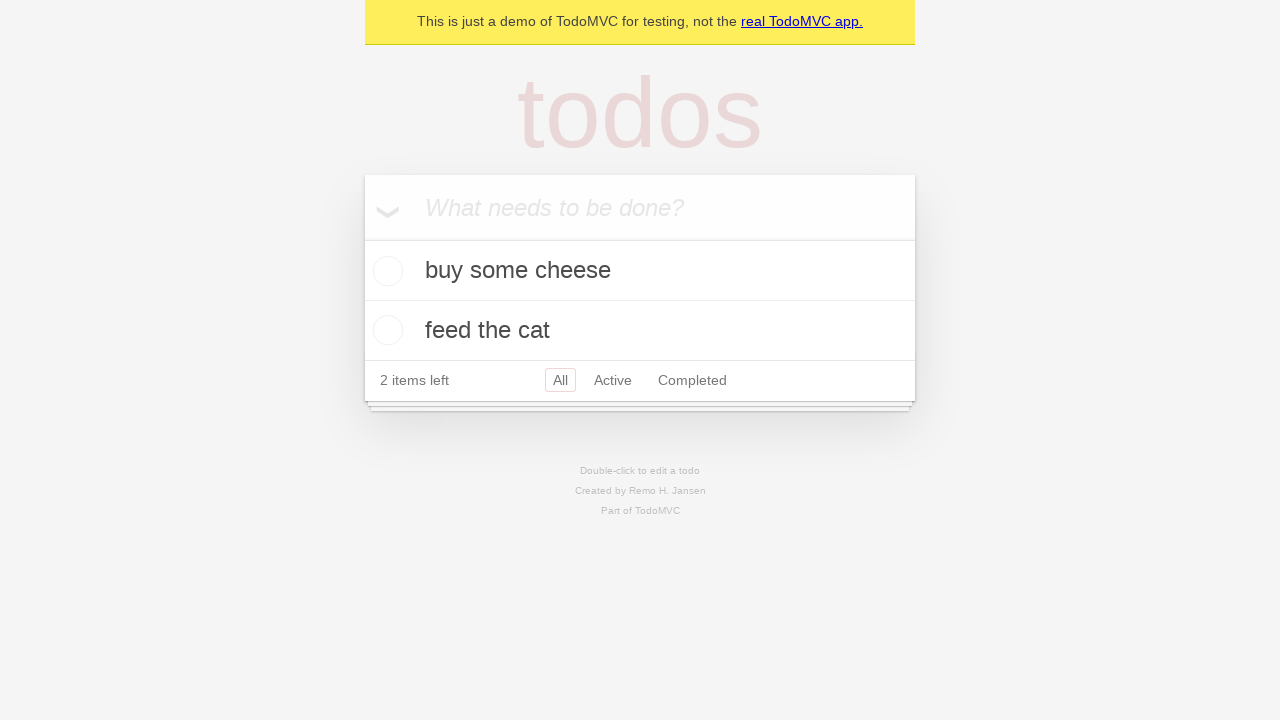

Filled input field with 'book a doctors appointment' on internal:attr=[placeholder="What needs to be done?"i]
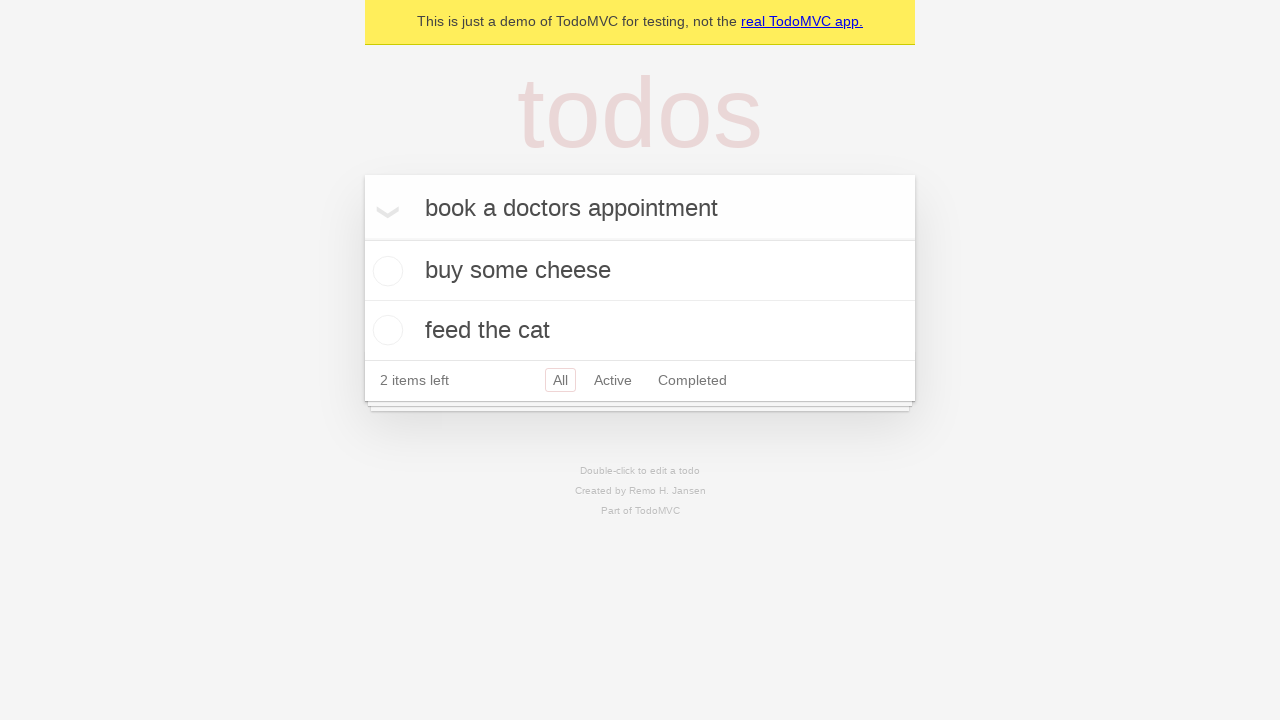

Pressed Enter to add third todo item on internal:attr=[placeholder="What needs to be done?"i]
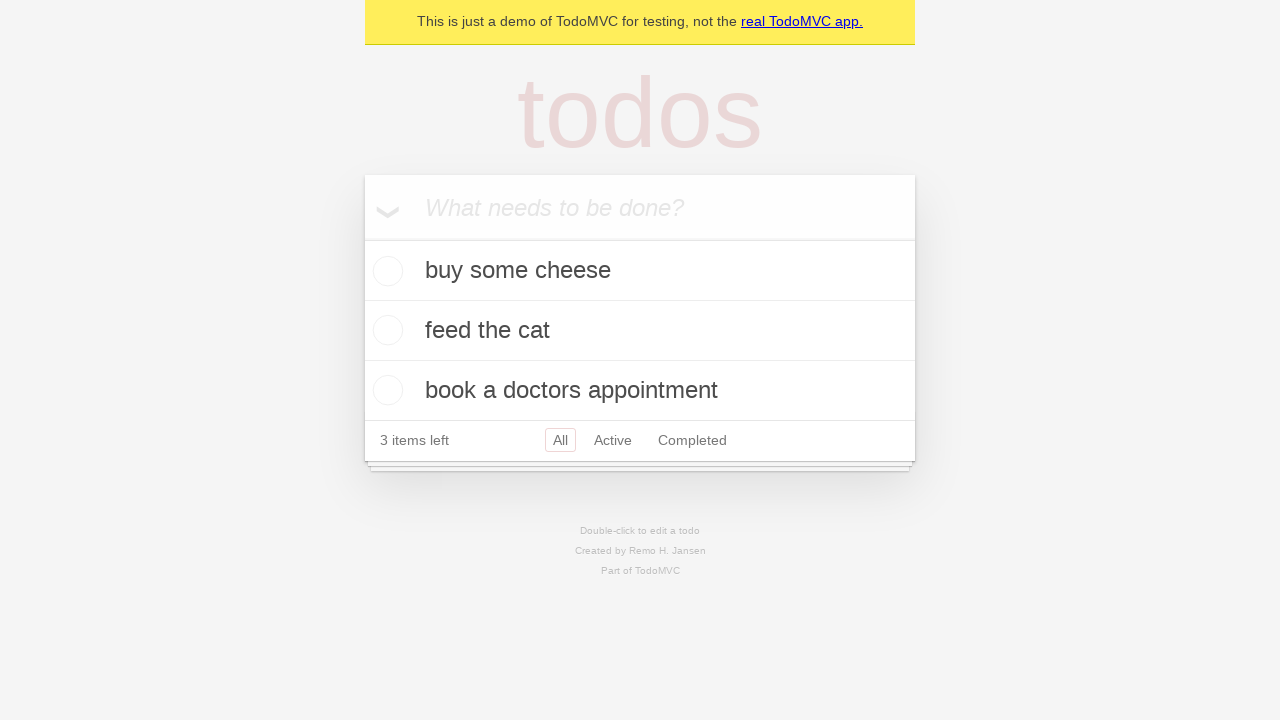

Double-clicked second todo item to enter edit mode at (640, 331) on [data-testid='todo-item'] >> nth=1
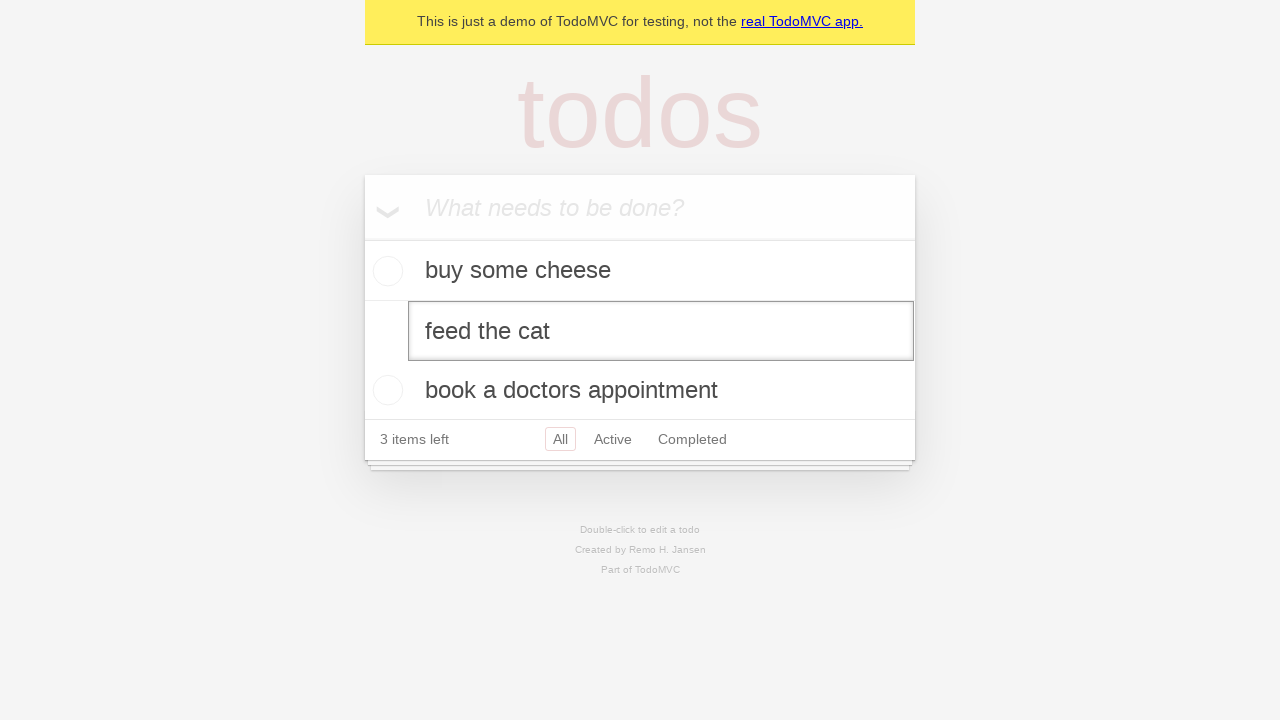

Cleared the text in the edit field to an empty string on [data-testid='todo-item'] >> nth=1 >> internal:role=textbox[name="Edit"i]
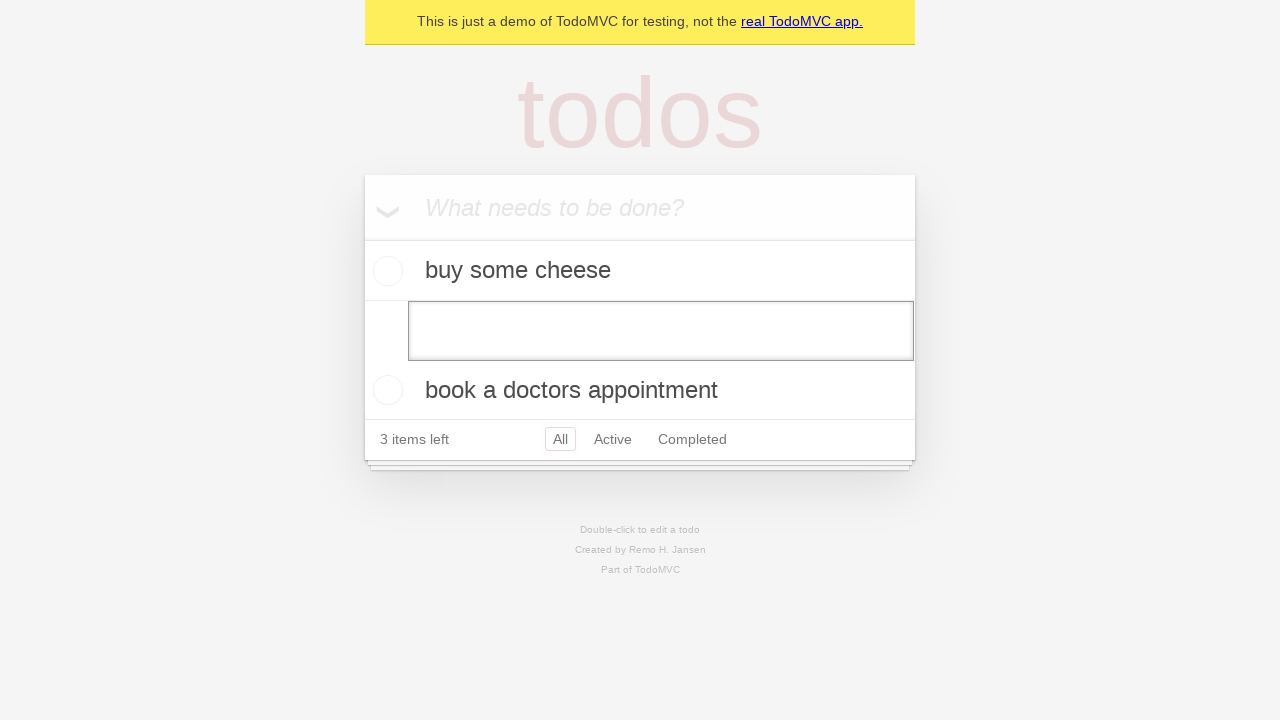

Pressed Enter to confirm the empty edit, removing the todo item on [data-testid='todo-item'] >> nth=1 >> internal:role=textbox[name="Edit"i]
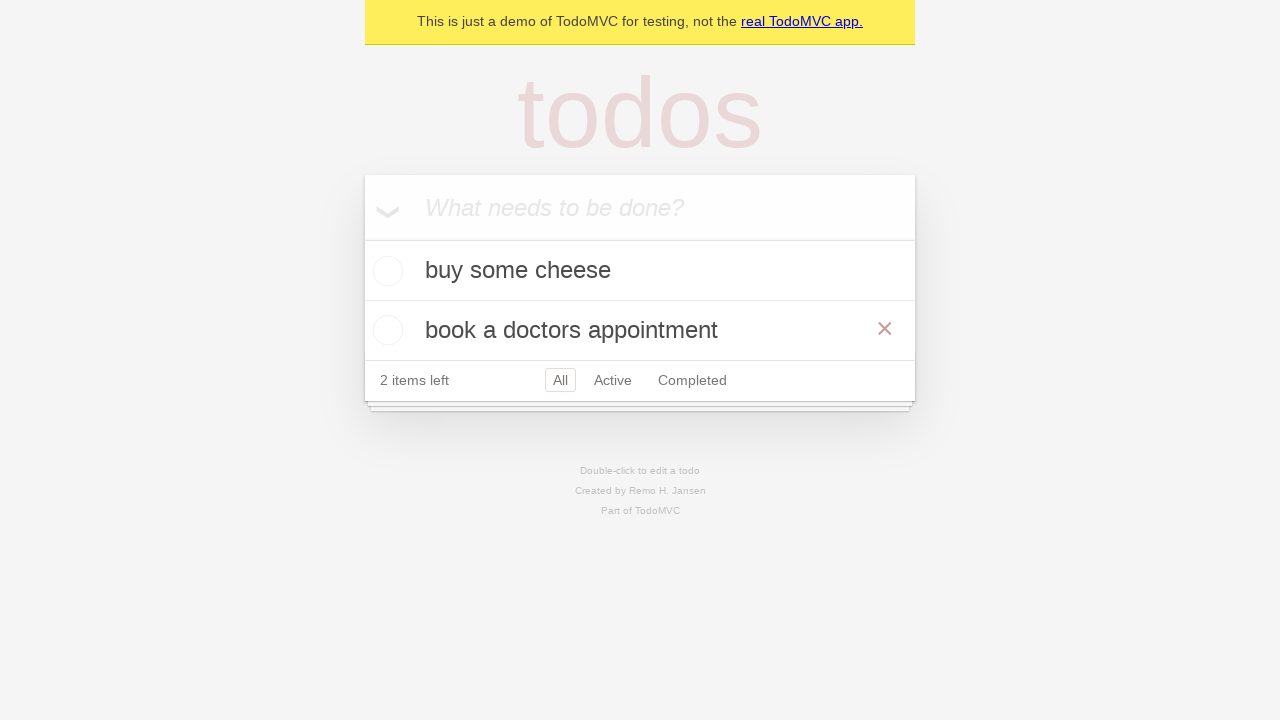

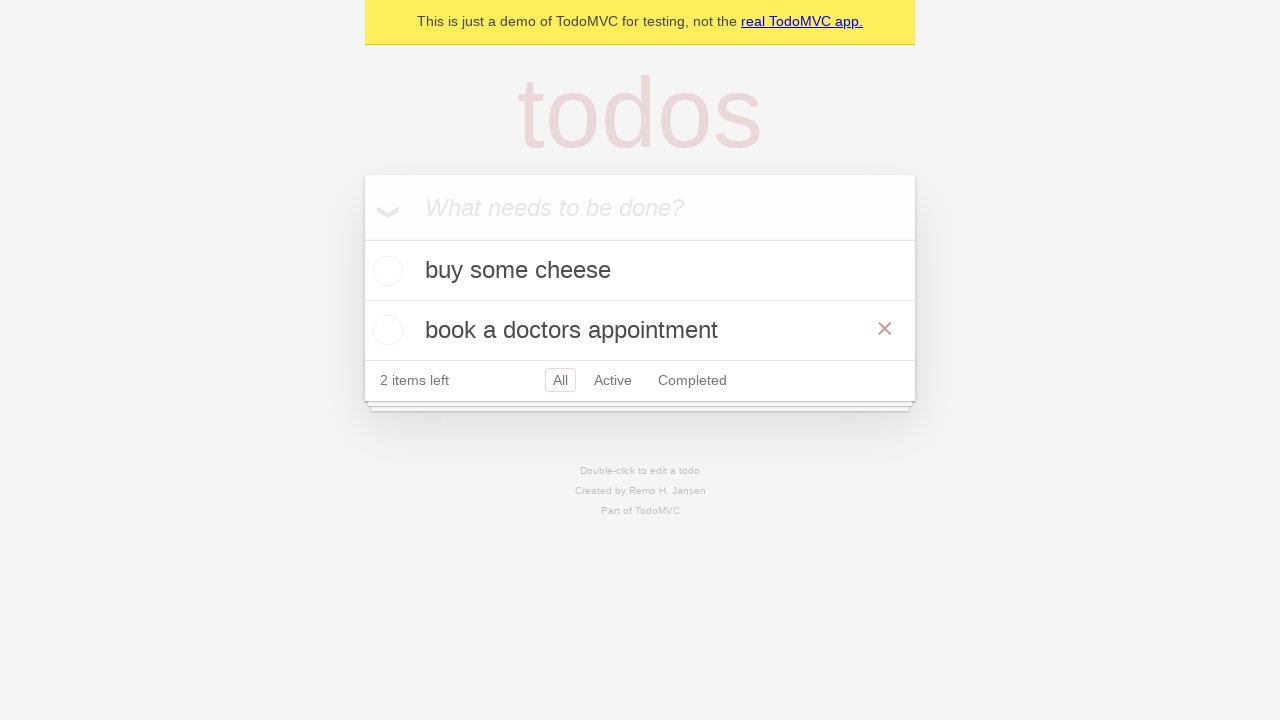